Tests a jQuery dropdown menu by clicking to open it and verifying the dropdown items are displayed

Starting URL: https://www.jqueryscript.net/demo/Bootstrap-Style-Dropdown-Menu-Plugin-jQuery/

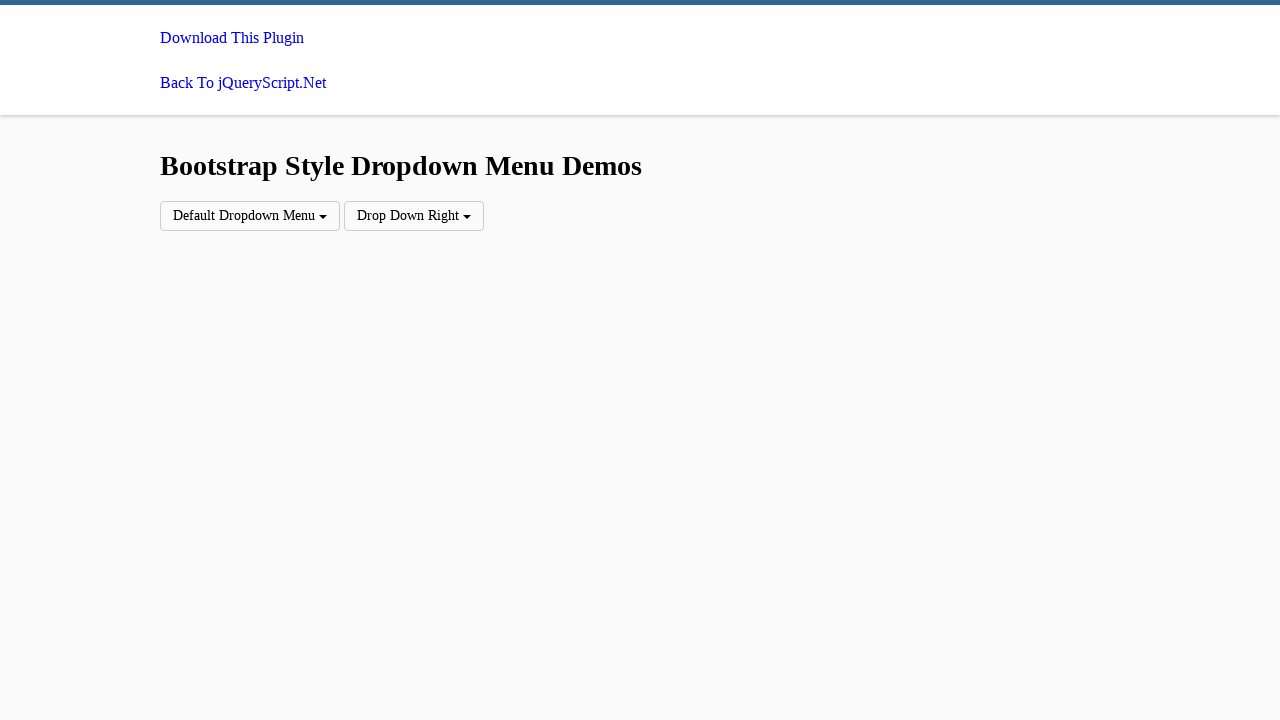

Navigated to jQuery dropdown menu demo page
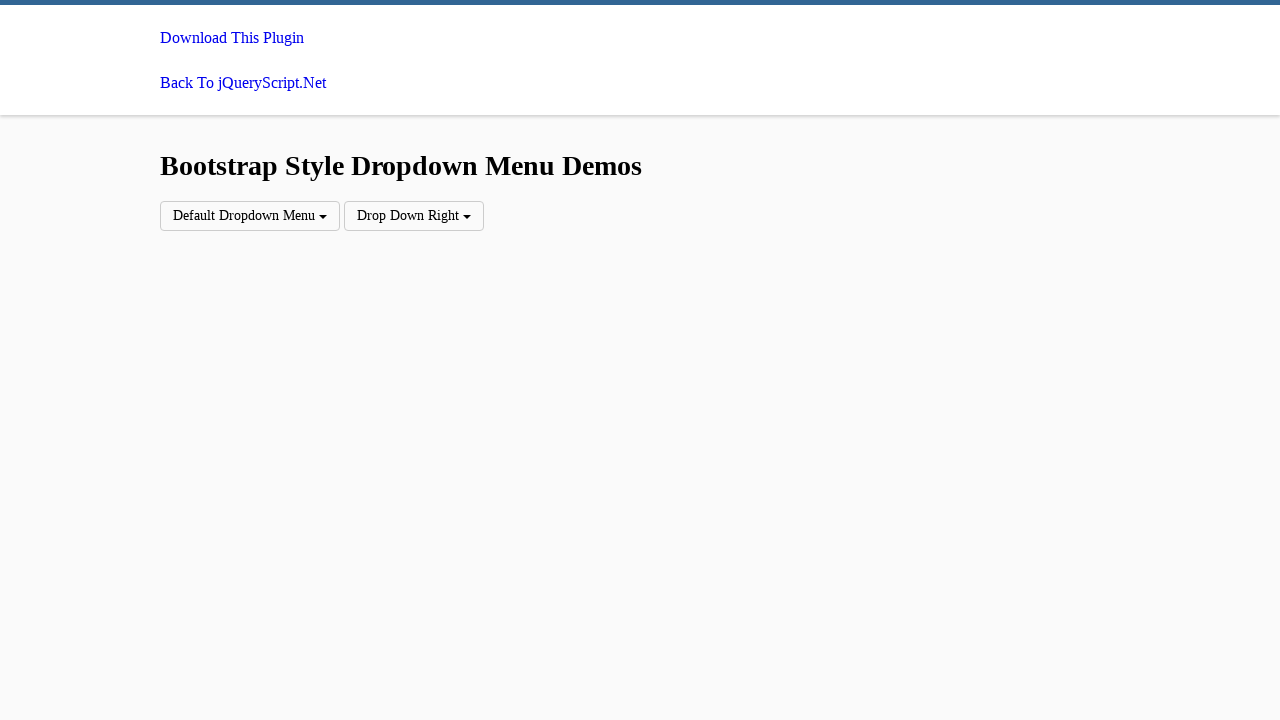

Clicked on 'Default Dropdown Menu' to open dropdown at (250, 216) on xpath=//div[normalize-space()='Default Dropdown Menu']
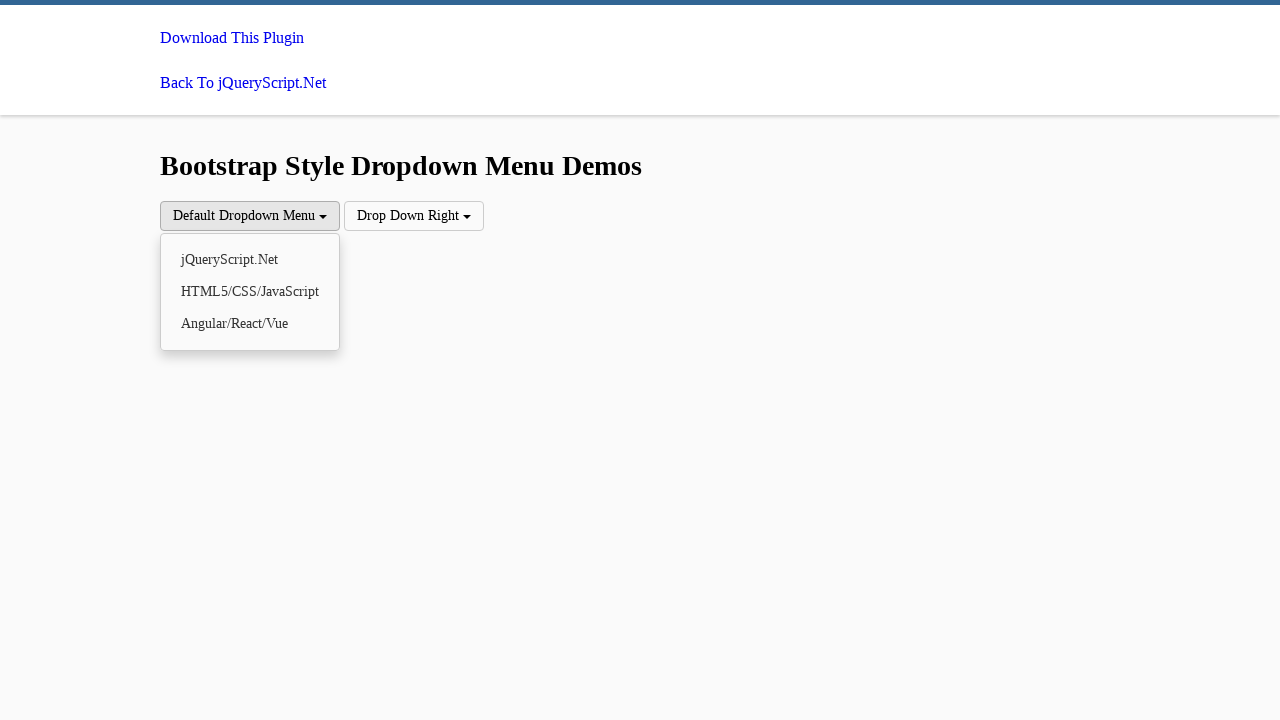

Dropdown menu items are now visible
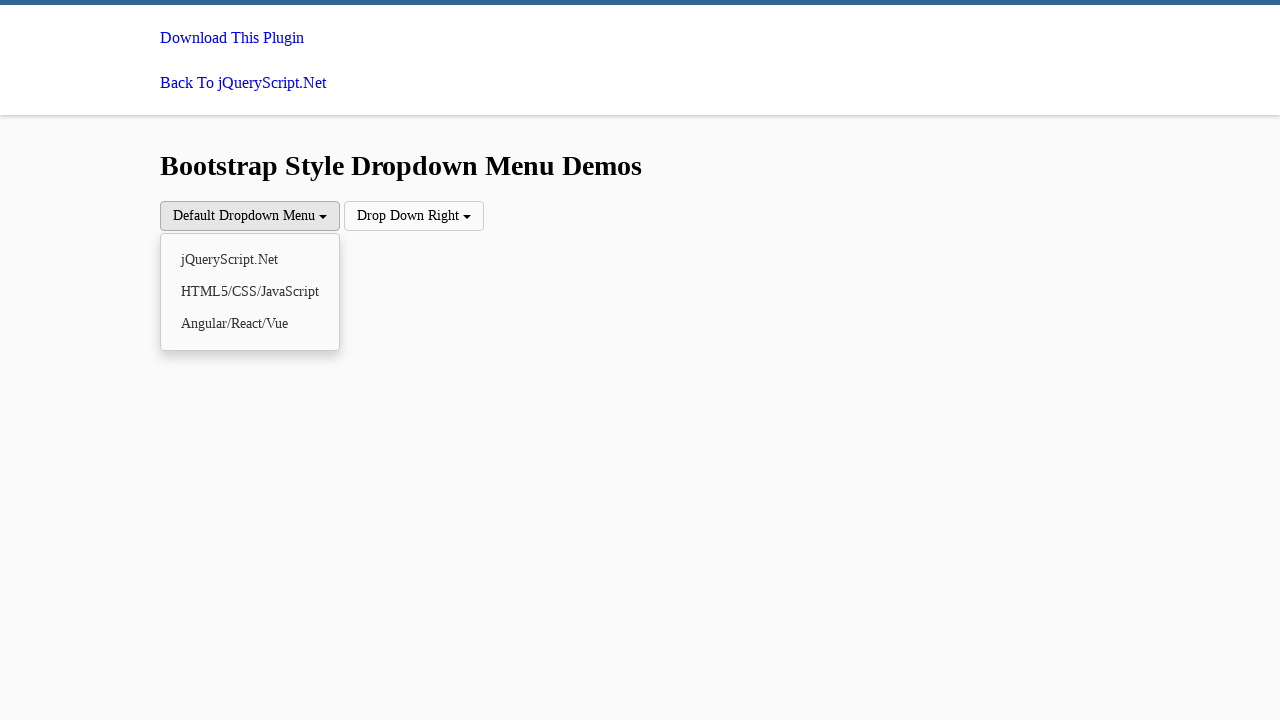

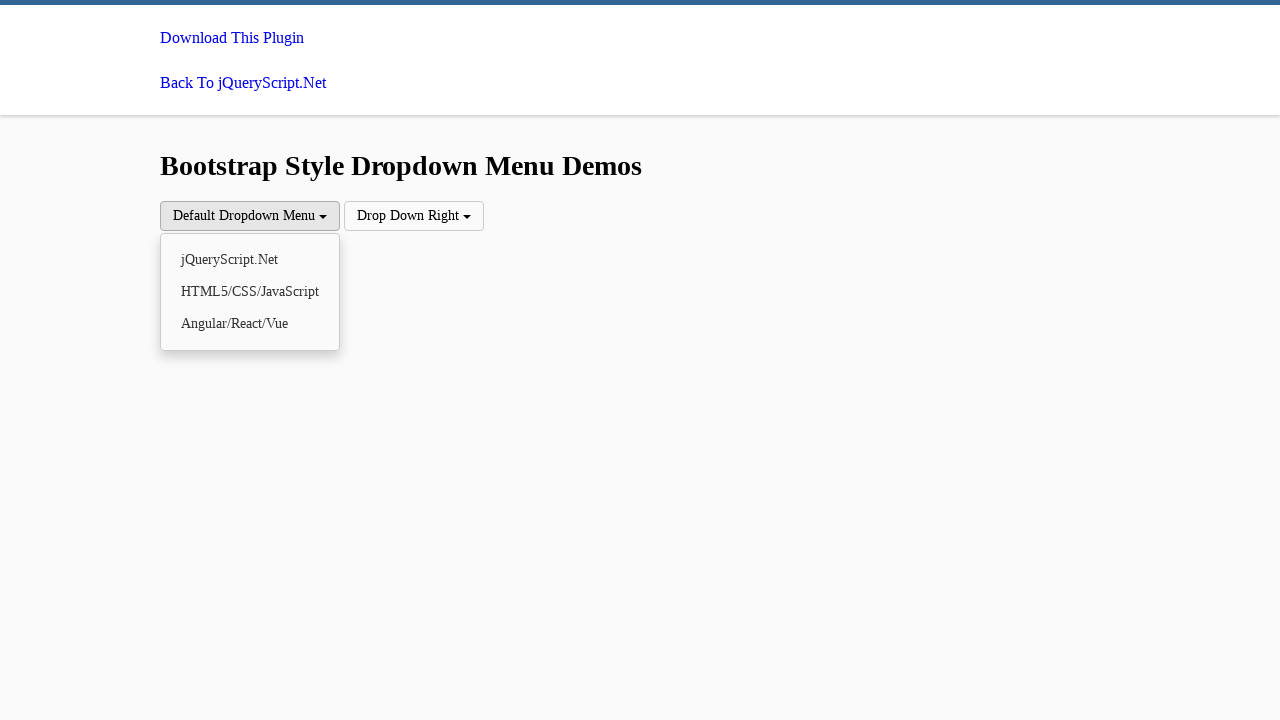